Tests iframe switching and slider manipulation by accessing an iframe and dragging a slider element to the center position

Starting URL: https://jqueryui.com/slider/

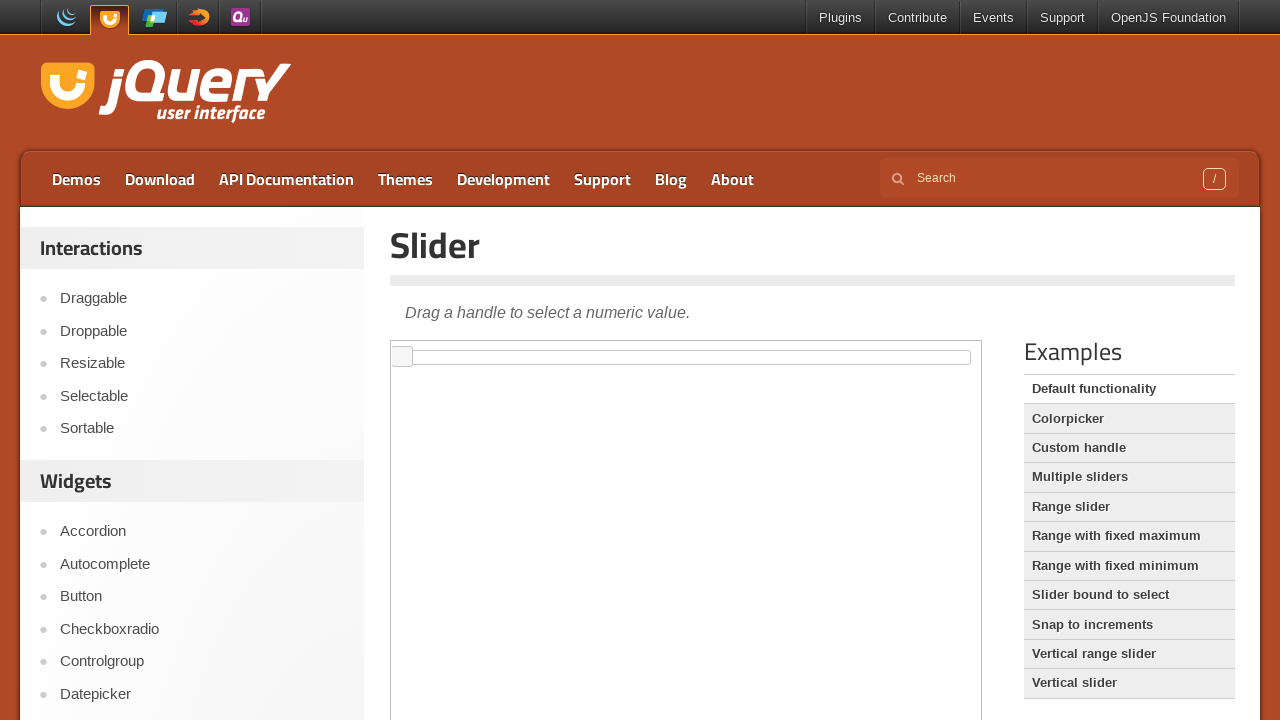

Located the first iframe on the page
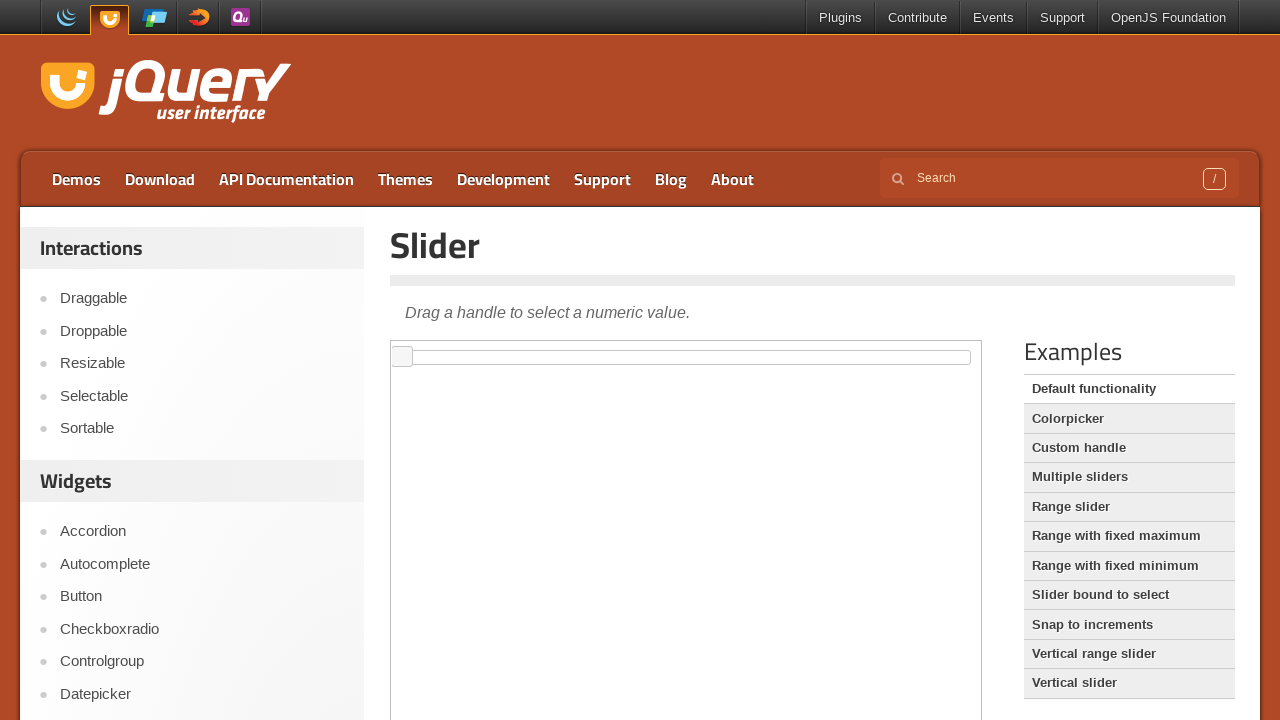

Located the slider element within the iframe
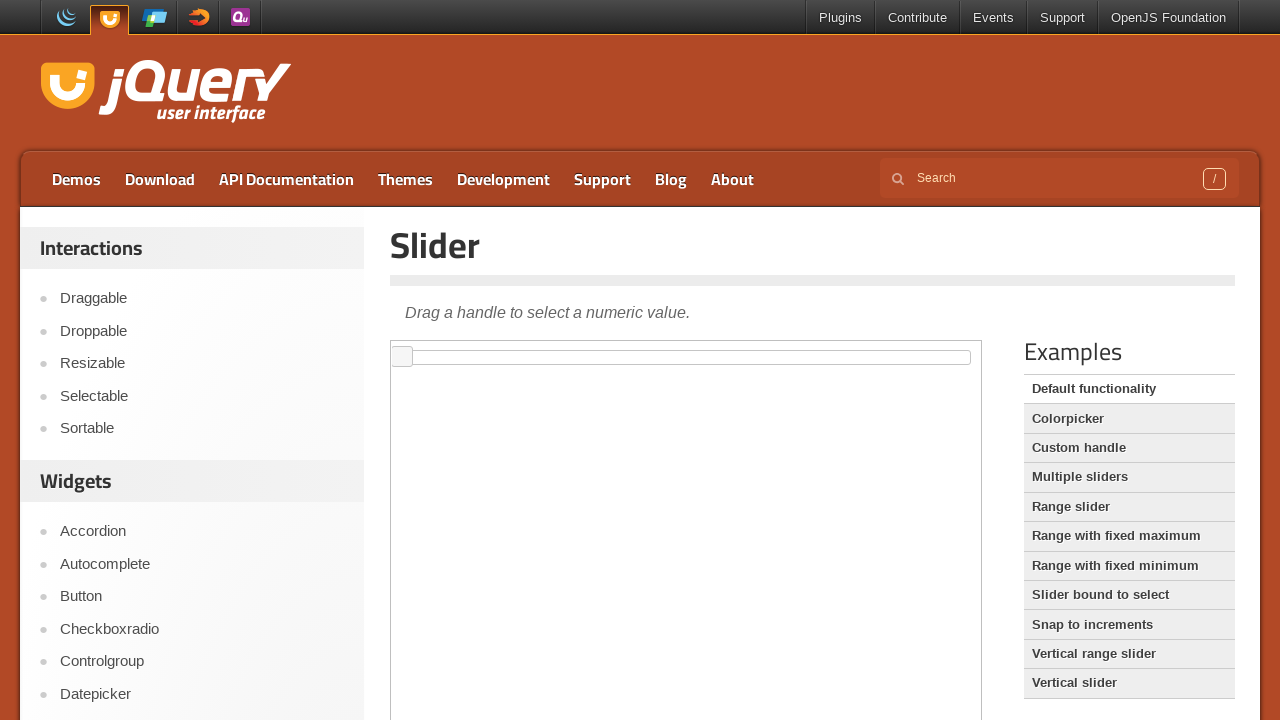

Retrieved slider width and calculated center position
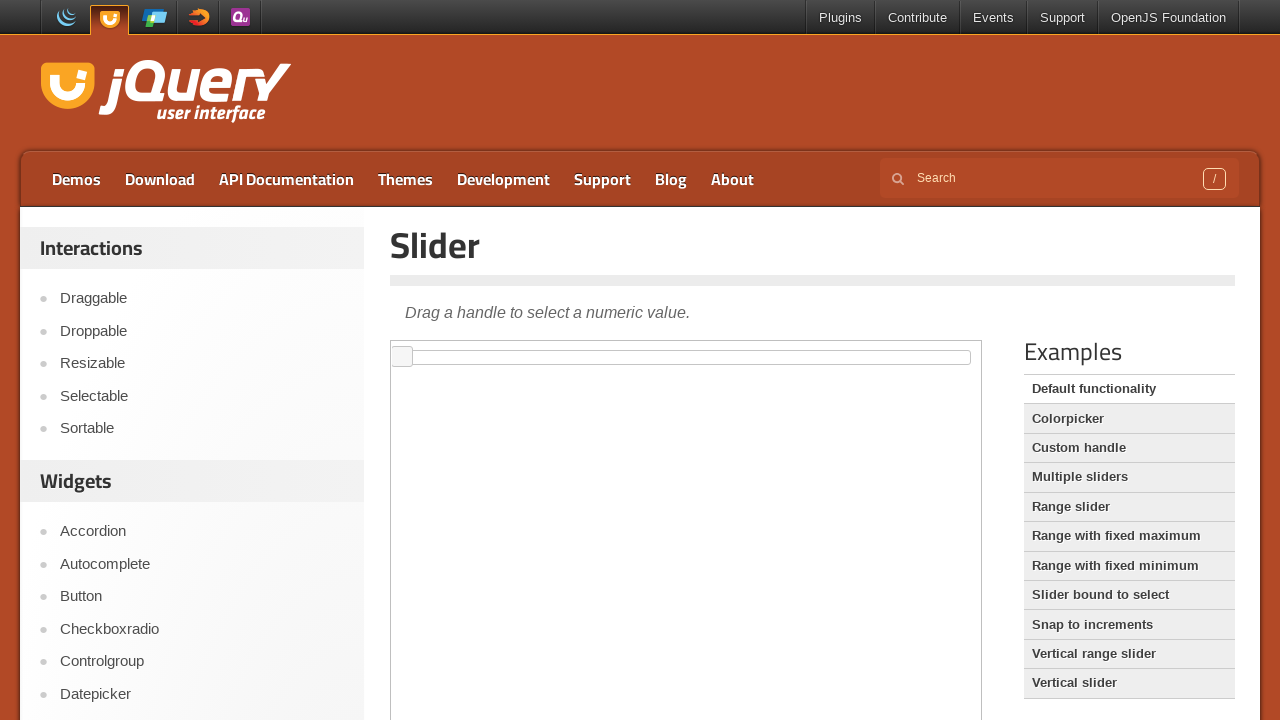

Located the slider handle element
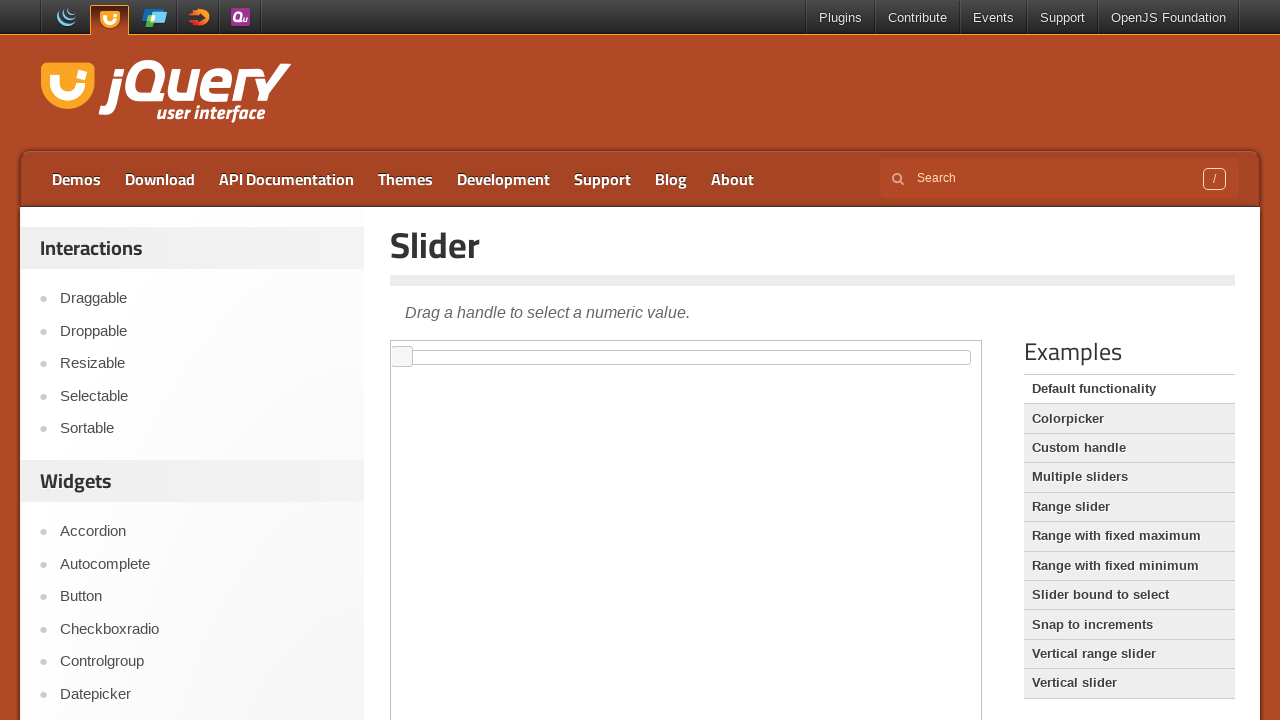

Dragged slider handle to center position at (687, 351)
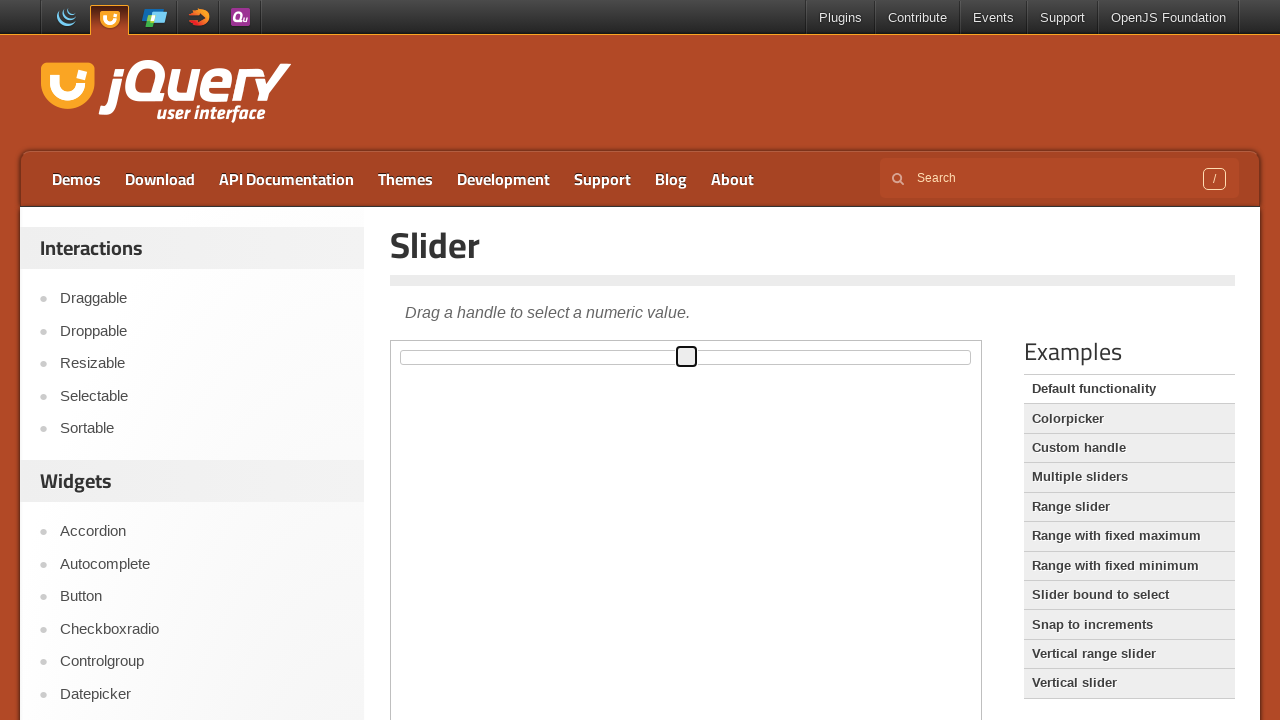

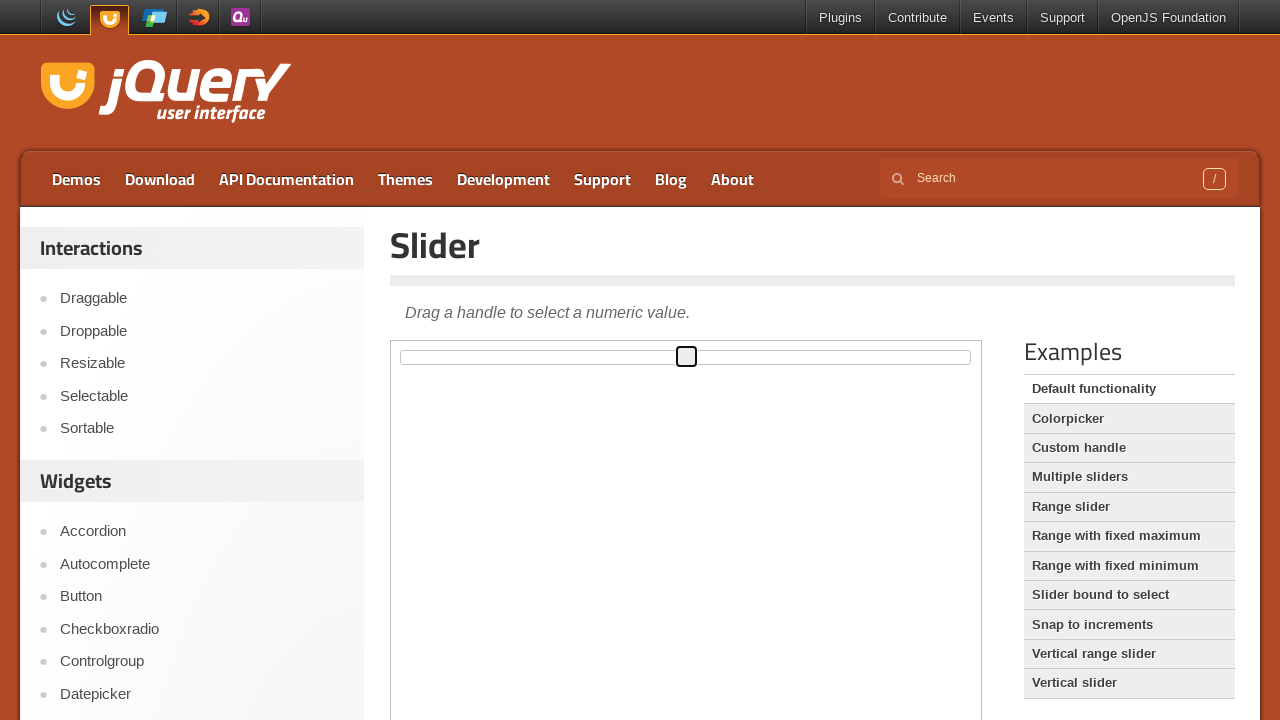